Tests that the Clear completed button is hidden when there are no completed items

Starting URL: https://demo.playwright.dev/todomvc

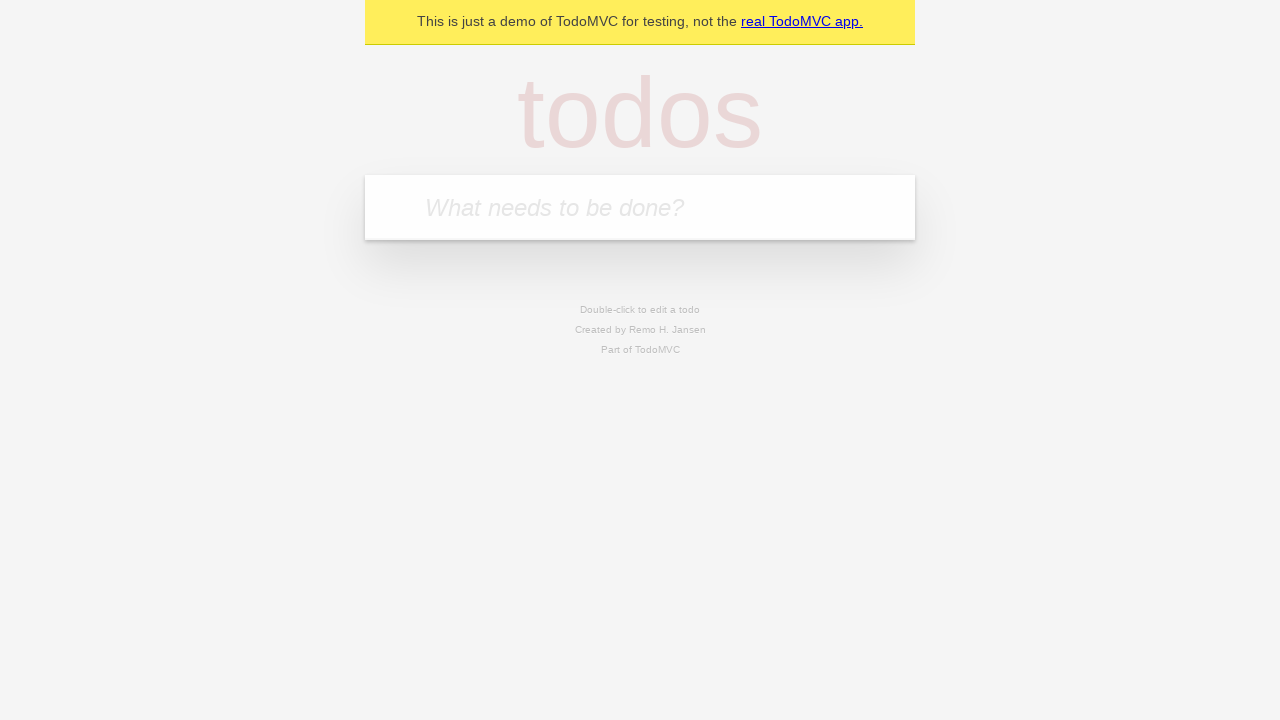

Filled todo input with 'buy some cheese' on internal:attr=[placeholder="What needs to be done?"i]
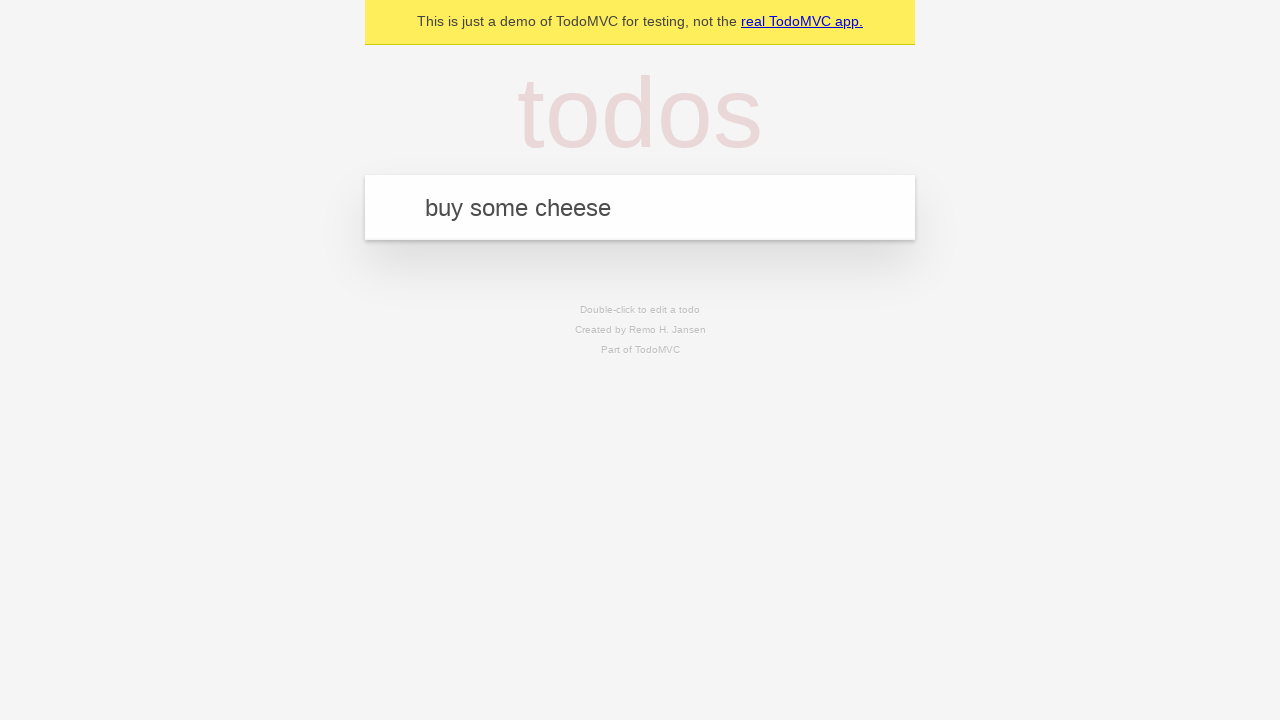

Pressed Enter to add first todo on internal:attr=[placeholder="What needs to be done?"i]
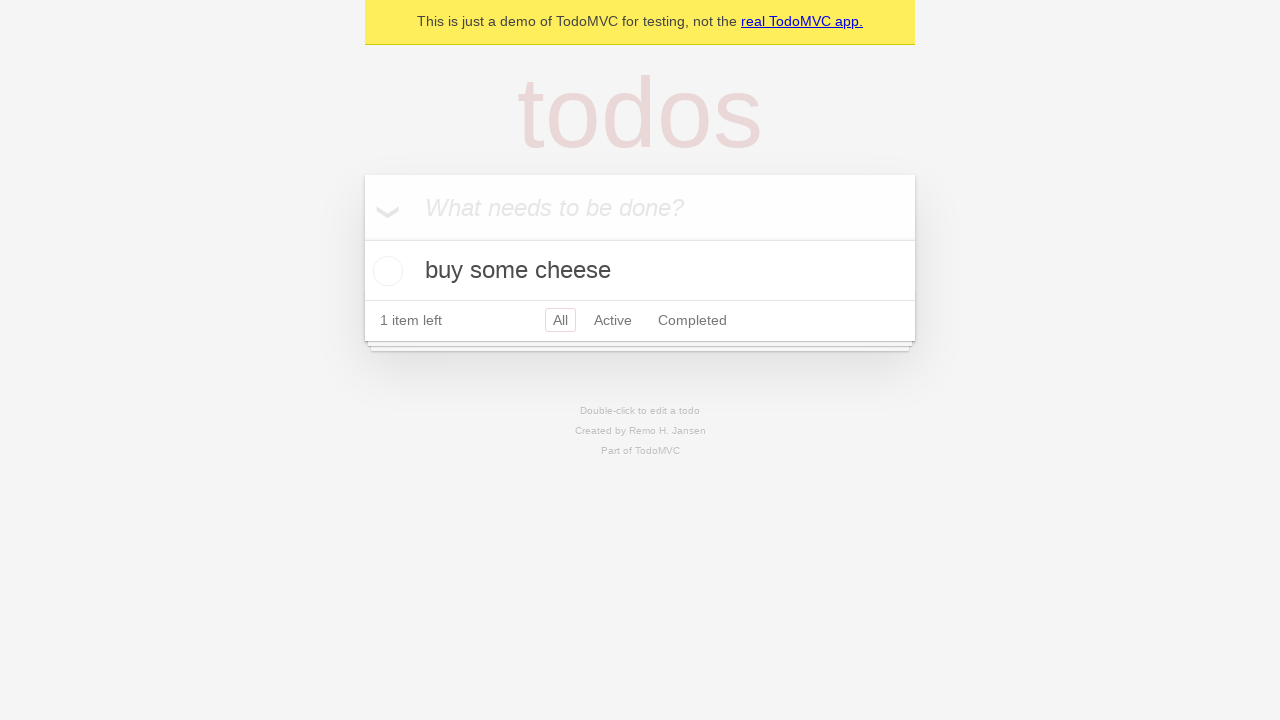

Filled todo input with 'feed the cat' on internal:attr=[placeholder="What needs to be done?"i]
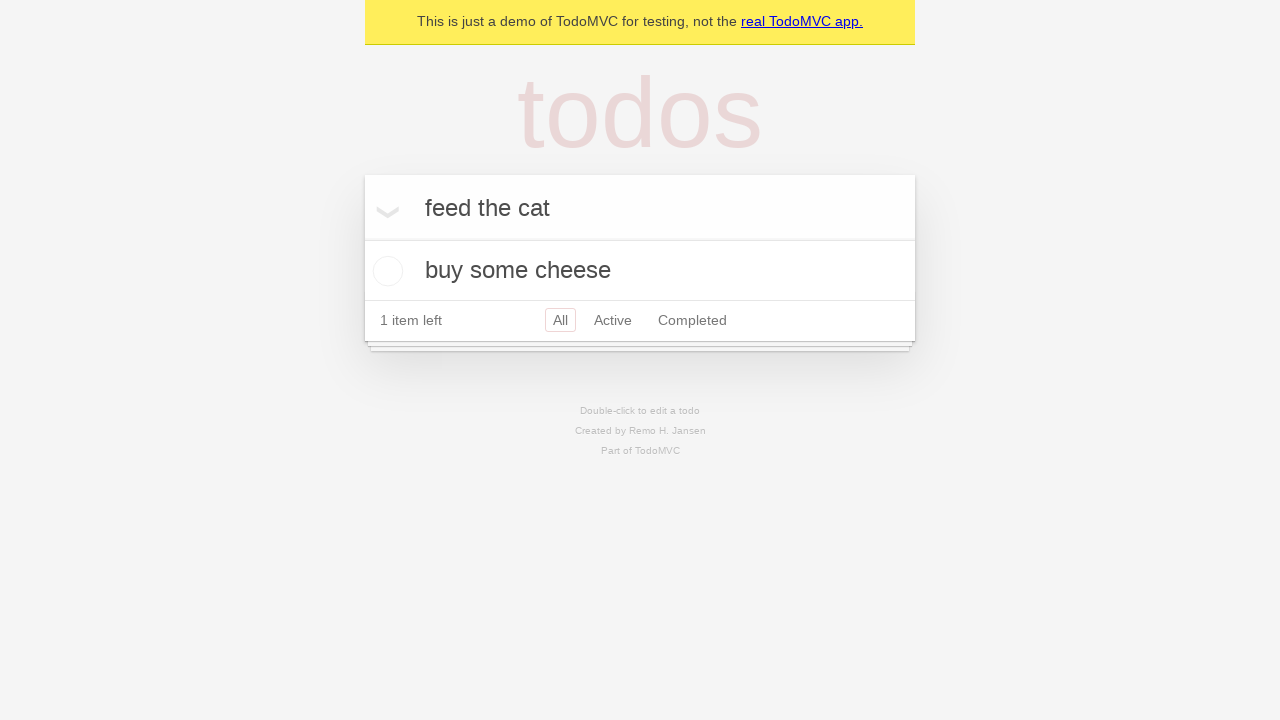

Pressed Enter to add second todo on internal:attr=[placeholder="What needs to be done?"i]
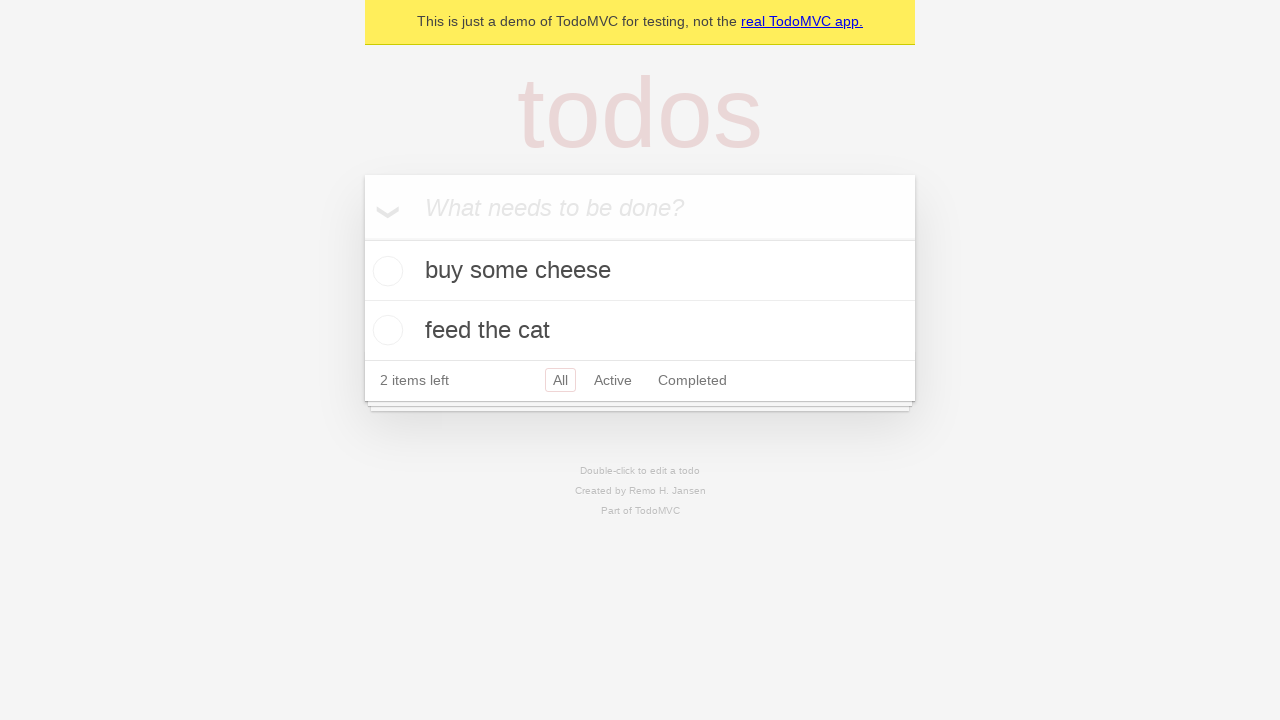

Filled todo input with 'book a doctors appointment' on internal:attr=[placeholder="What needs to be done?"i]
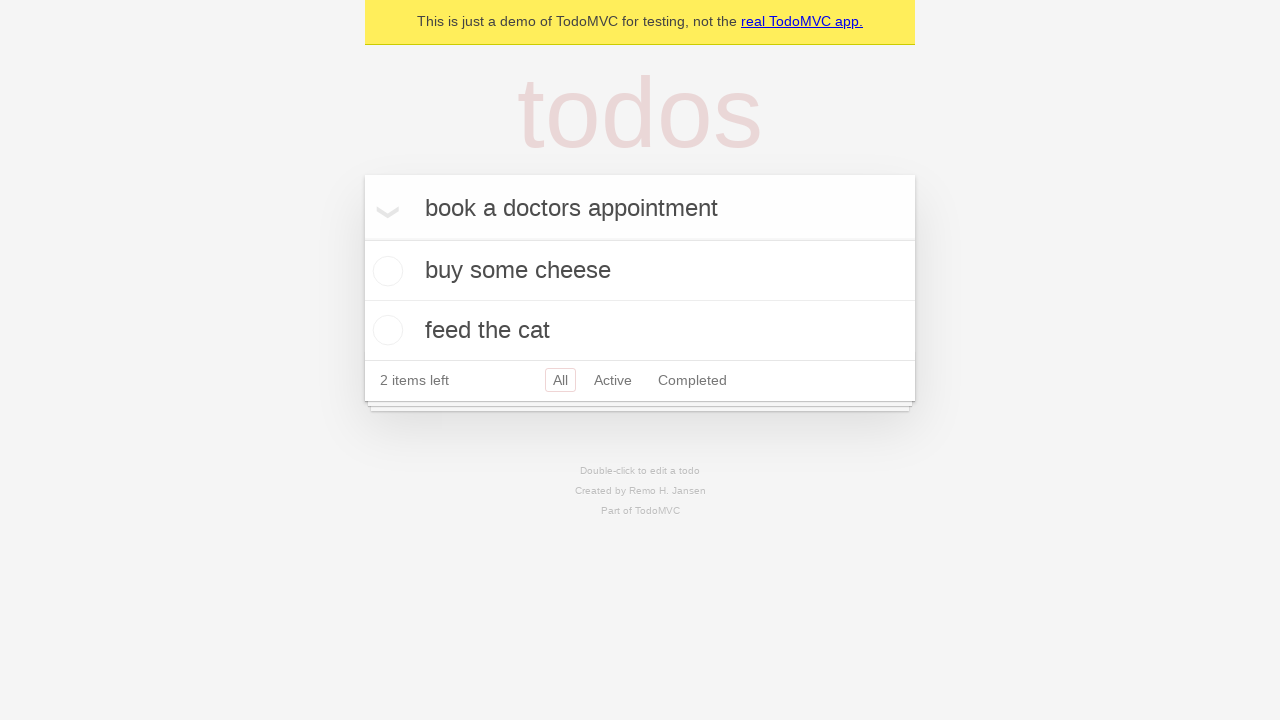

Pressed Enter to add third todo on internal:attr=[placeholder="What needs to be done?"i]
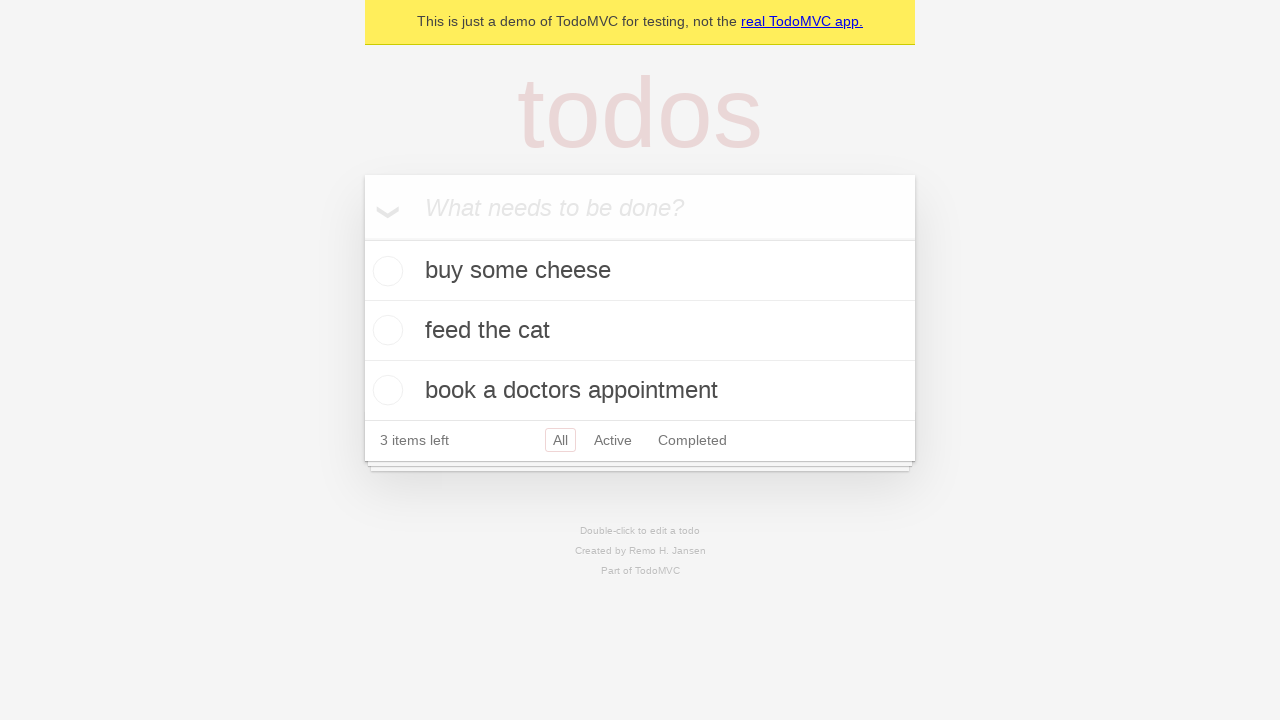

Checked the first todo item to mark it completed at (385, 271) on .todo-list li .toggle >> nth=0
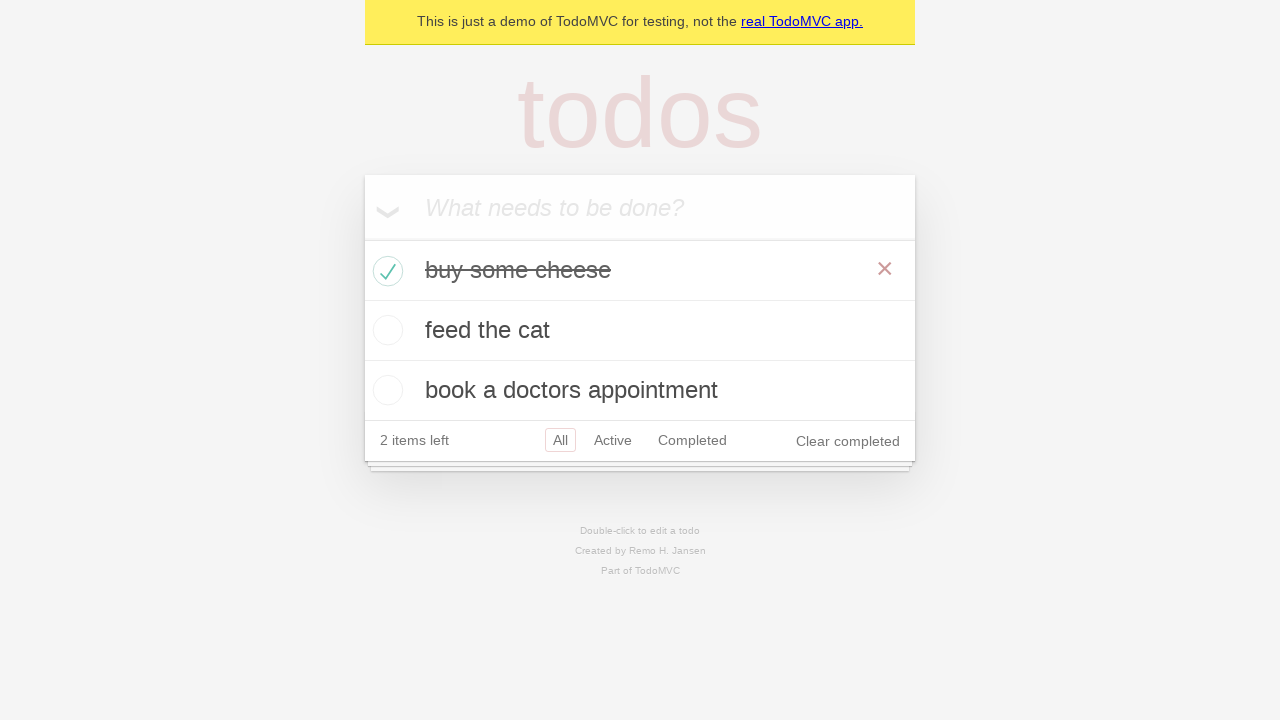

Clicked Clear completed button at (848, 441) on internal:role=button[name="Clear completed"i]
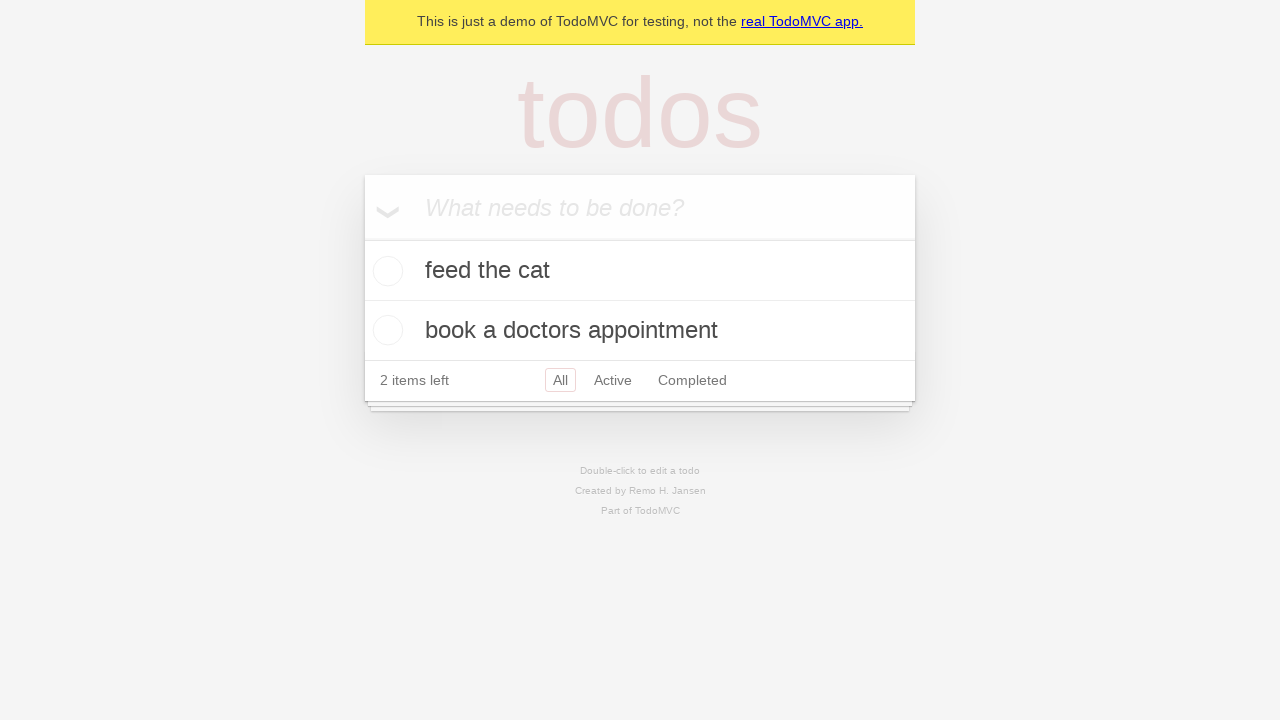

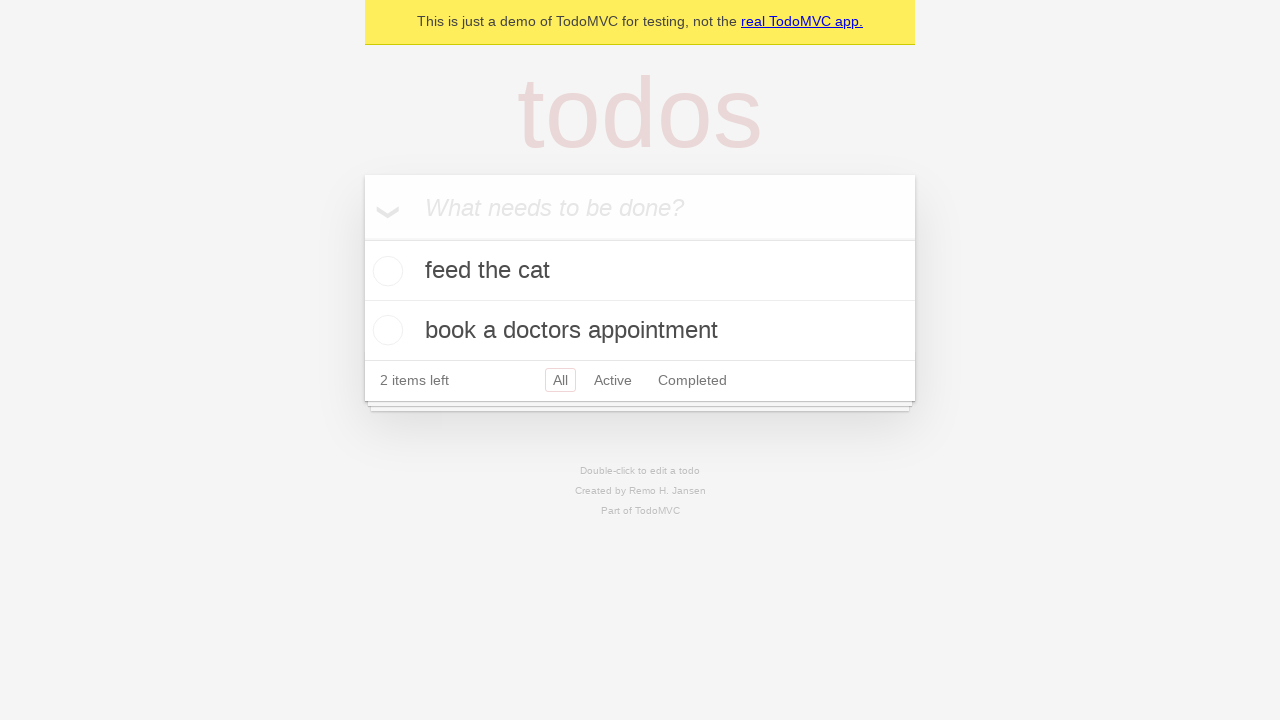